Navigates to the Qualitrix quote page and verifies the page loads correctly by checking the URL contains the expected domain.

Starting URL: https://qualitrix.com/get-a-quote/

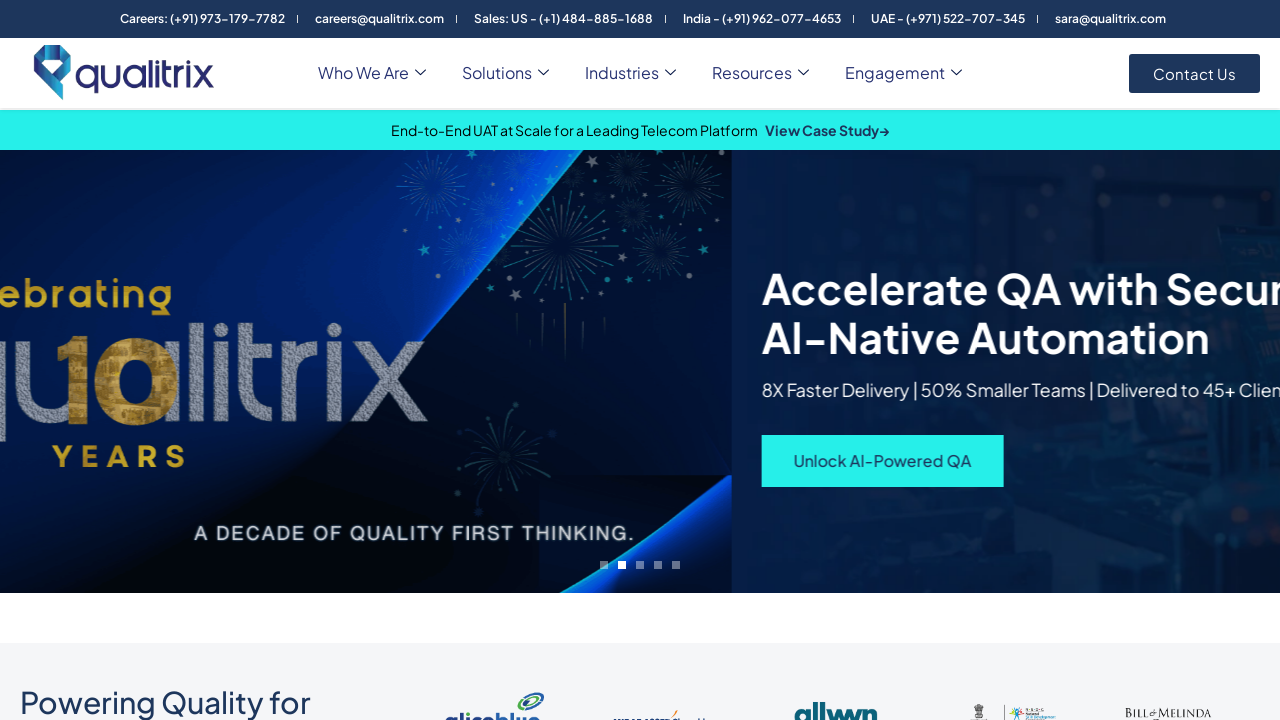

Waited for page to reach domcontentloaded state
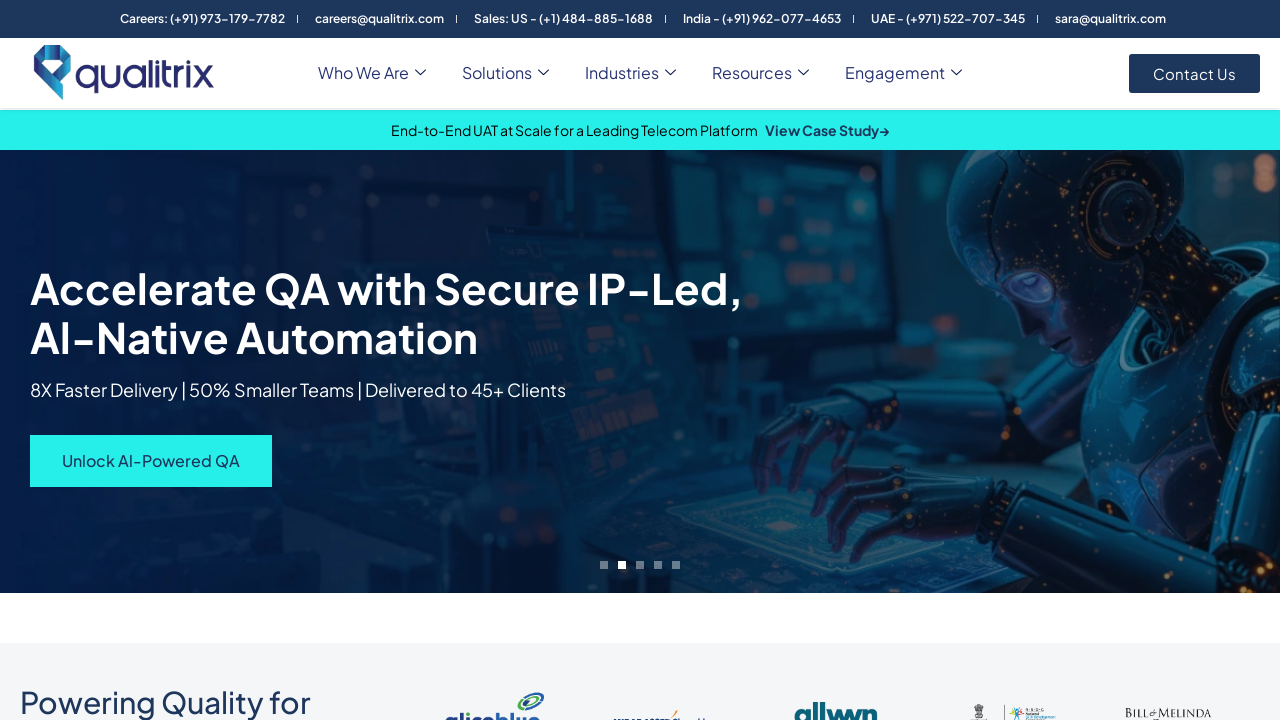

Verified URL contains 'qualitrix.com' domain
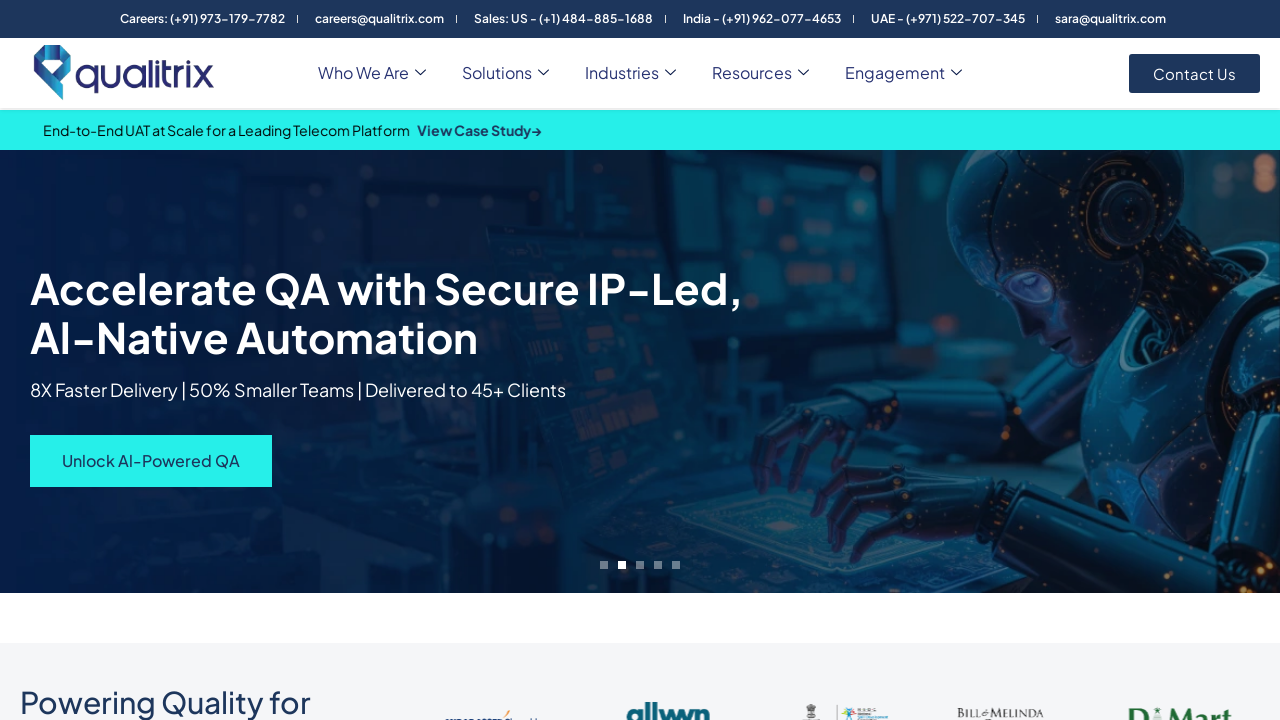

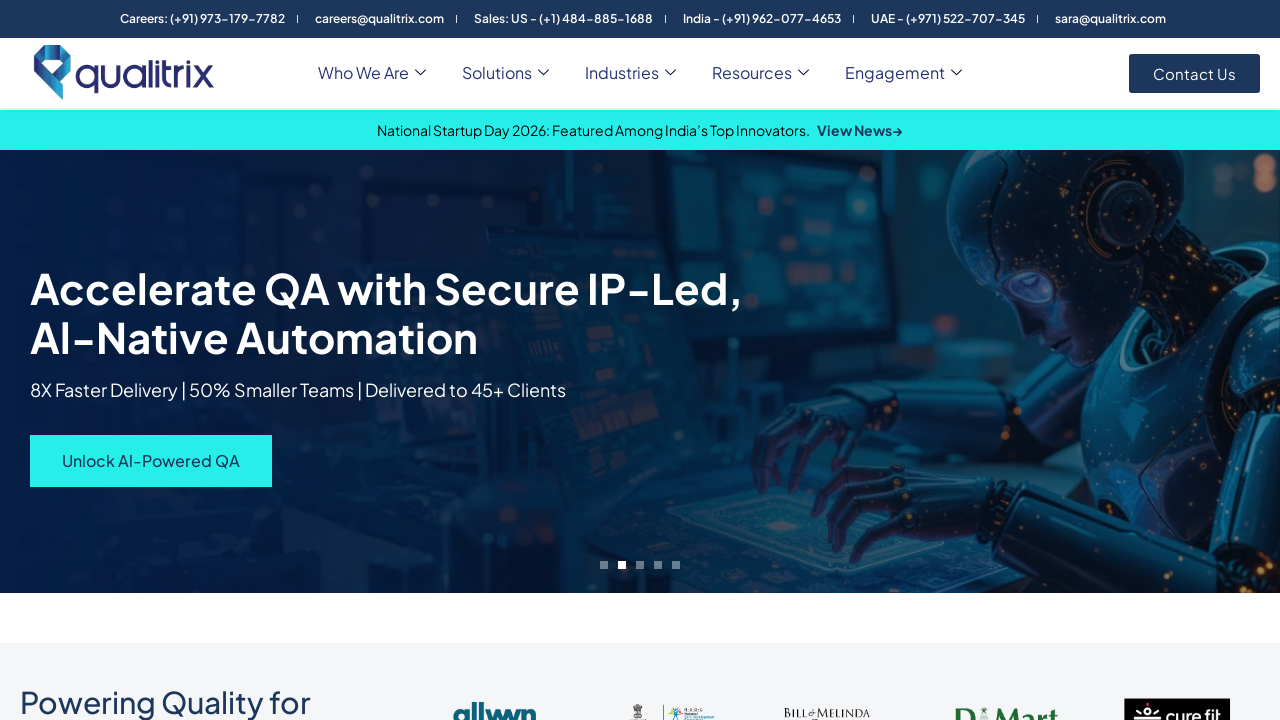